Tests cart subtotal calculations by buying 2 Stuffed Frog, 5 Fluffy Bunny, 3 Valentine Bear, then navigating to cart page and verifying the subtotal for each product is correctly calculated.

Starting URL: http://jupiter.cloud.planittesting.com/#/shop

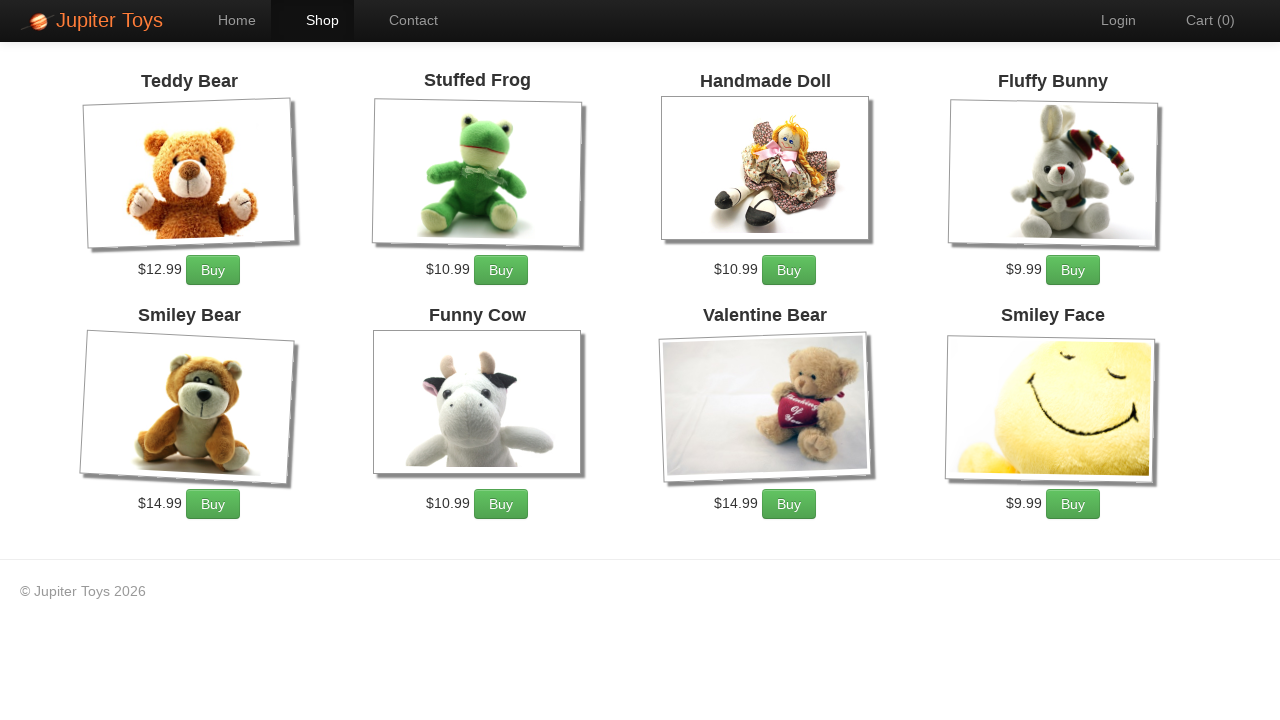

Shop page loaded with products visible
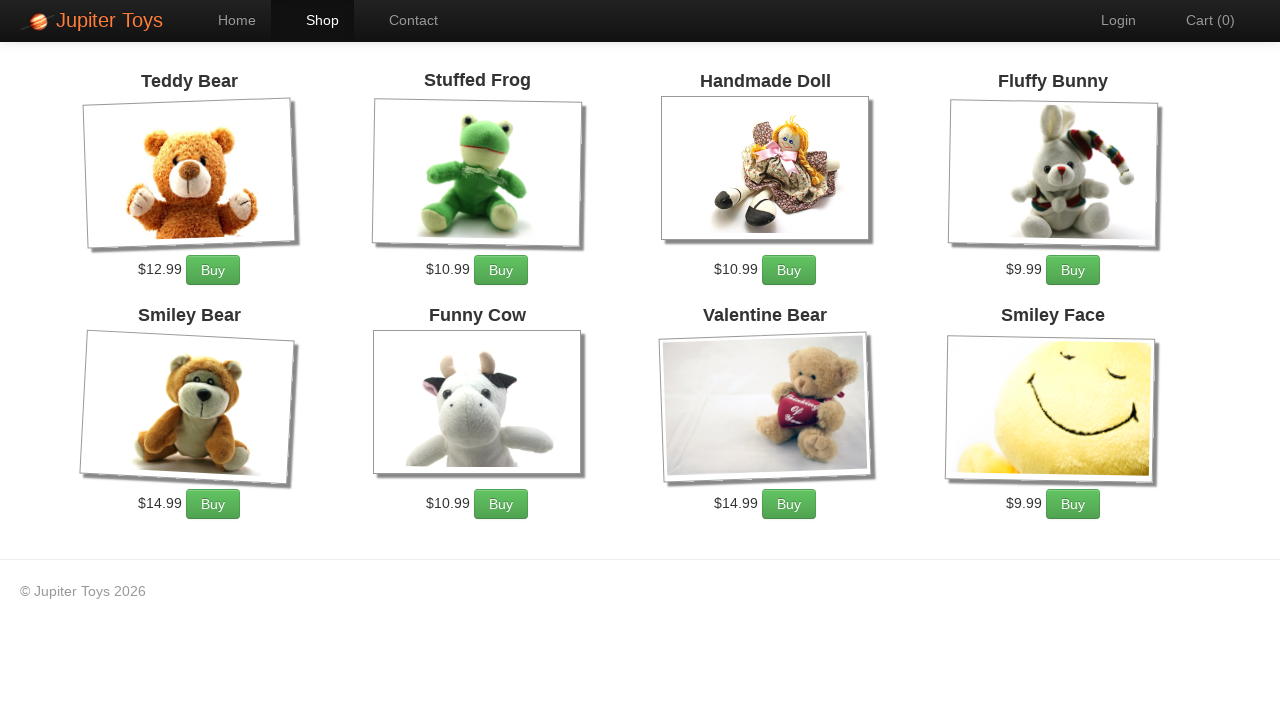

Added 1st Stuffed Frog to cart at (501, 270) on li:has-text('Stuffed Frog') a.btn
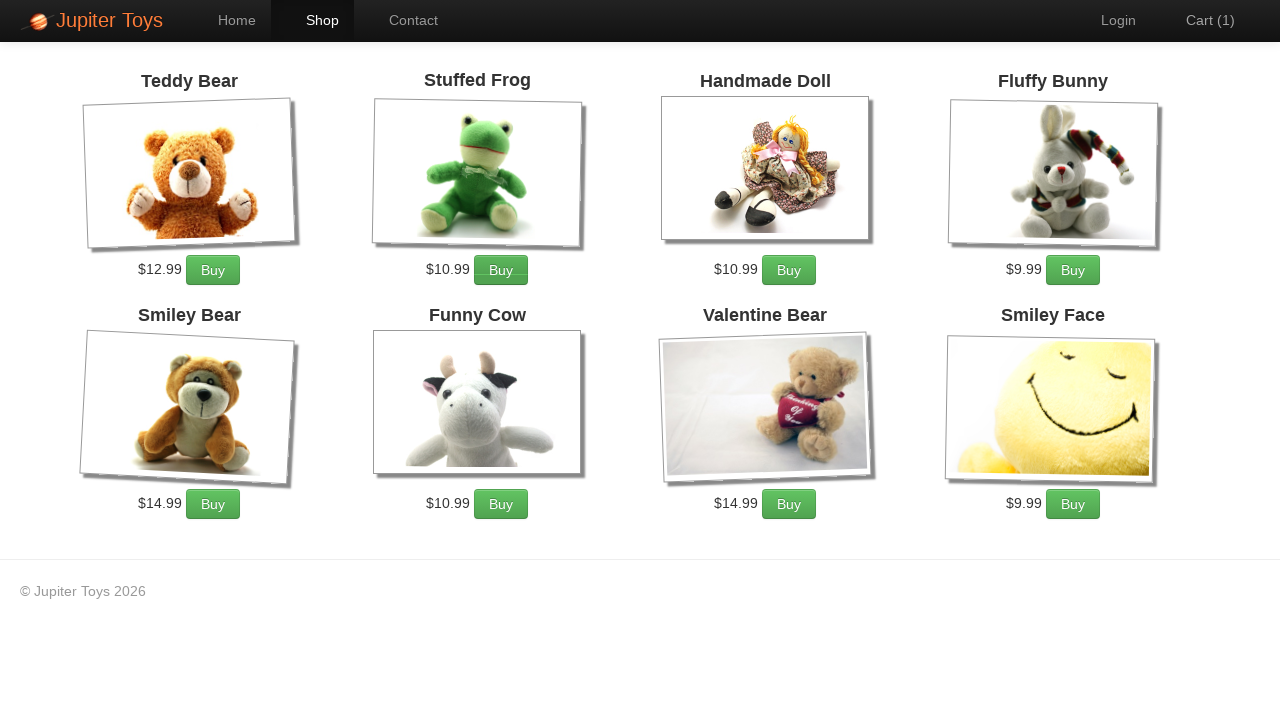

Added 2nd Stuffed Frog to cart at (501, 270) on li:has-text('Stuffed Frog') a.btn
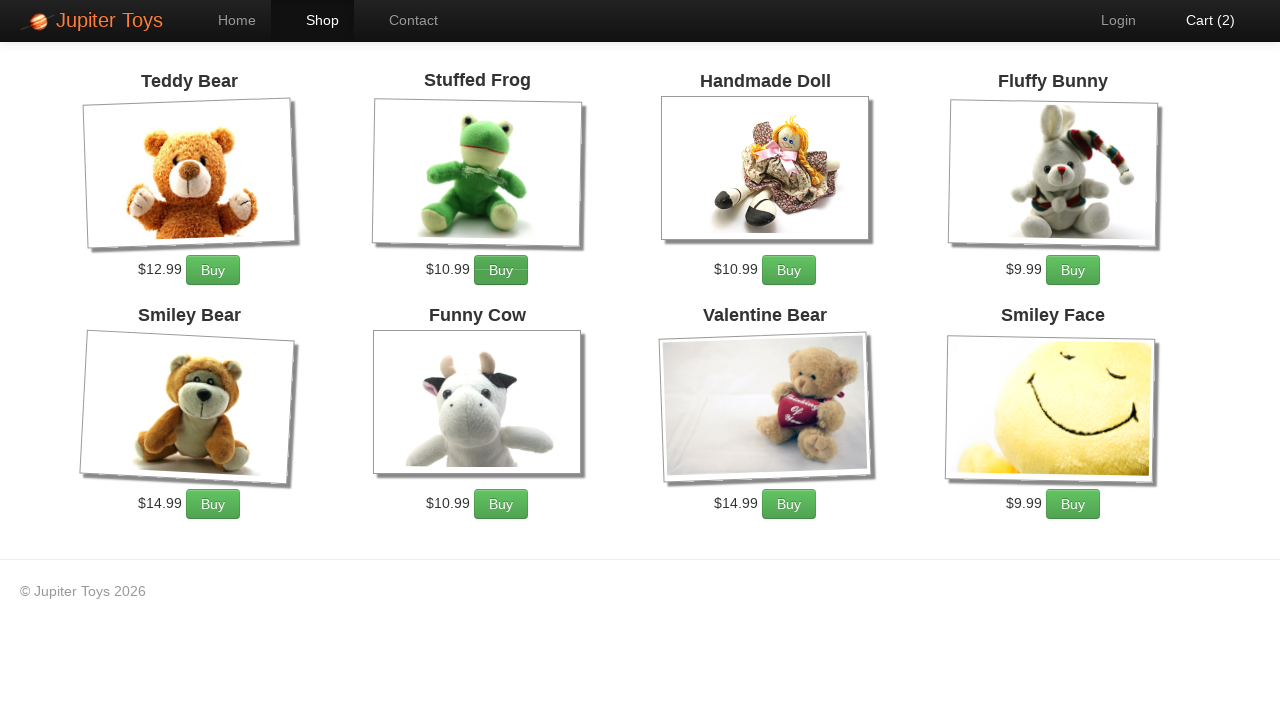

Added 1st Fluffy Bunny to cart at (1073, 270) on li:has-text('Fluffy Bunny') a.btn
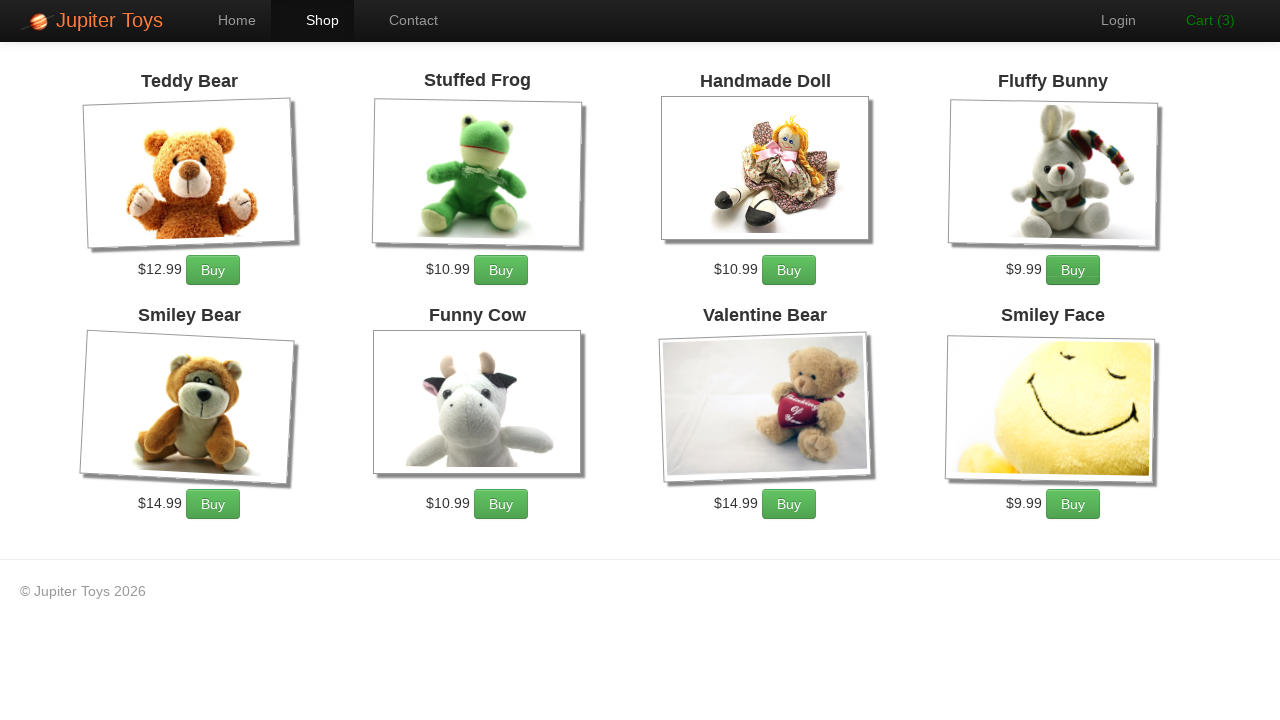

Added 2nd Fluffy Bunny to cart at (1073, 270) on li:has-text('Fluffy Bunny') a.btn
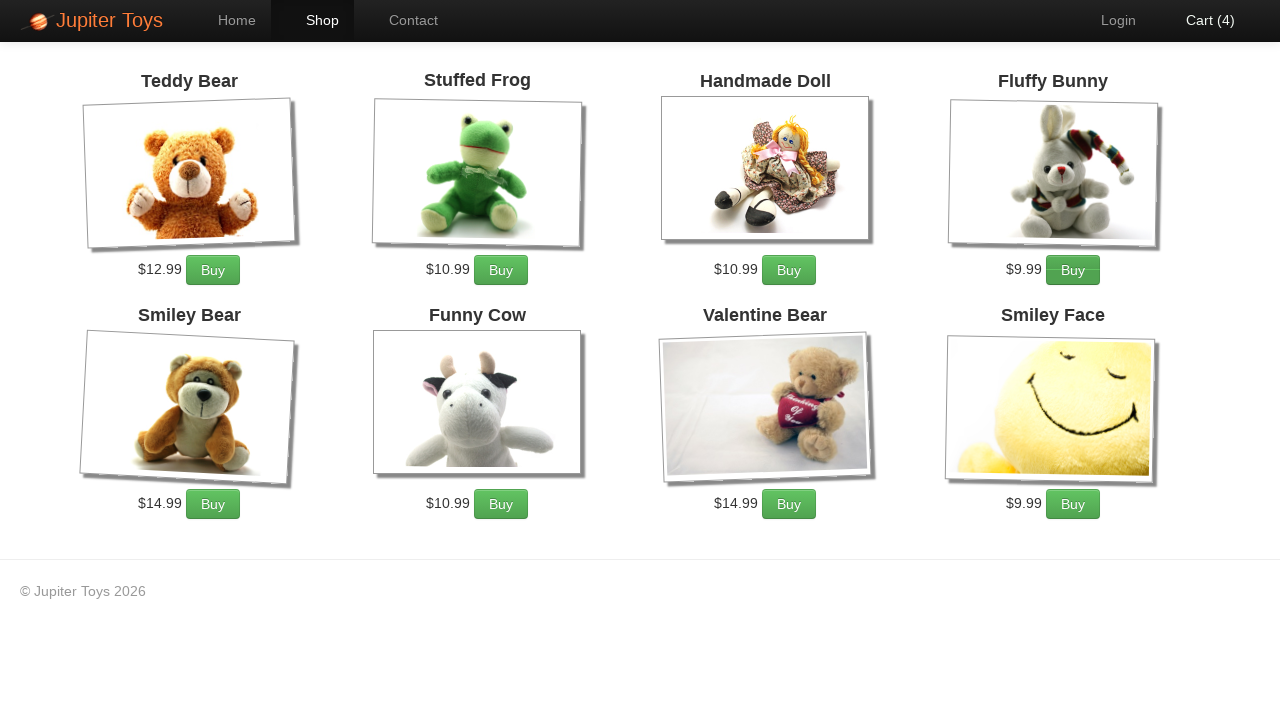

Added 3rd Fluffy Bunny to cart at (1073, 270) on li:has-text('Fluffy Bunny') a.btn
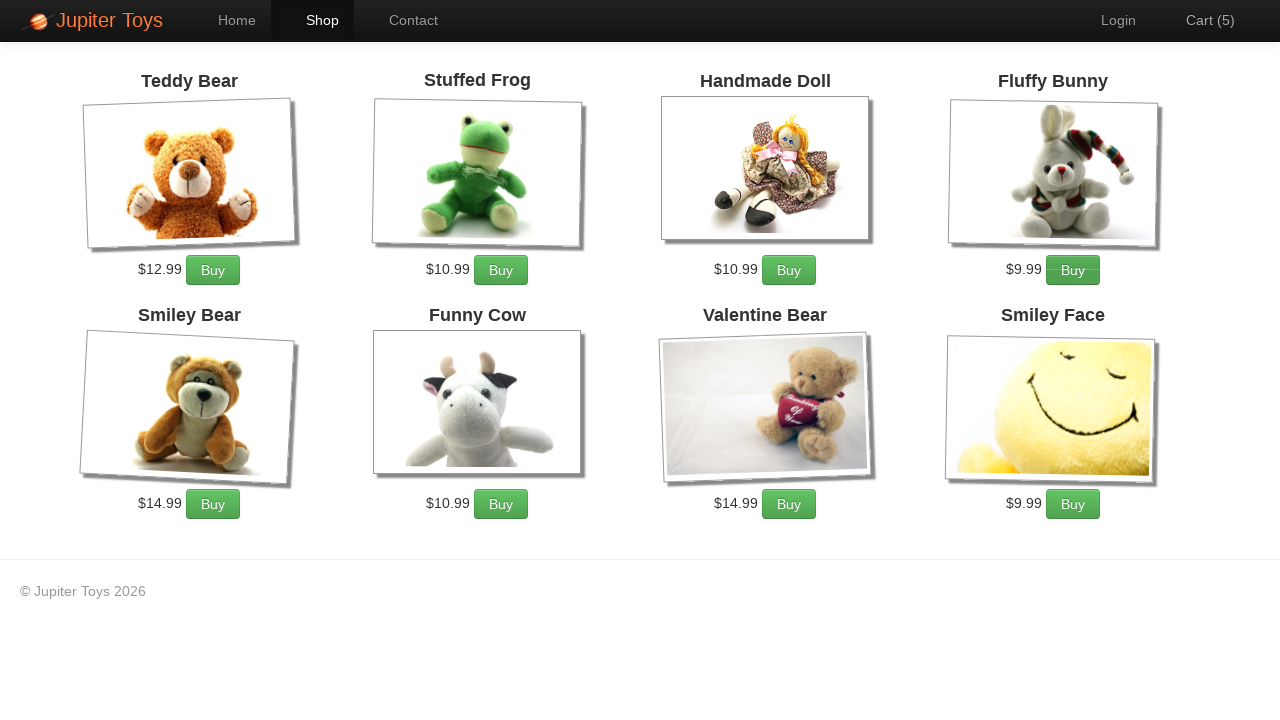

Added 4th Fluffy Bunny to cart at (1073, 270) on li:has-text('Fluffy Bunny') a.btn
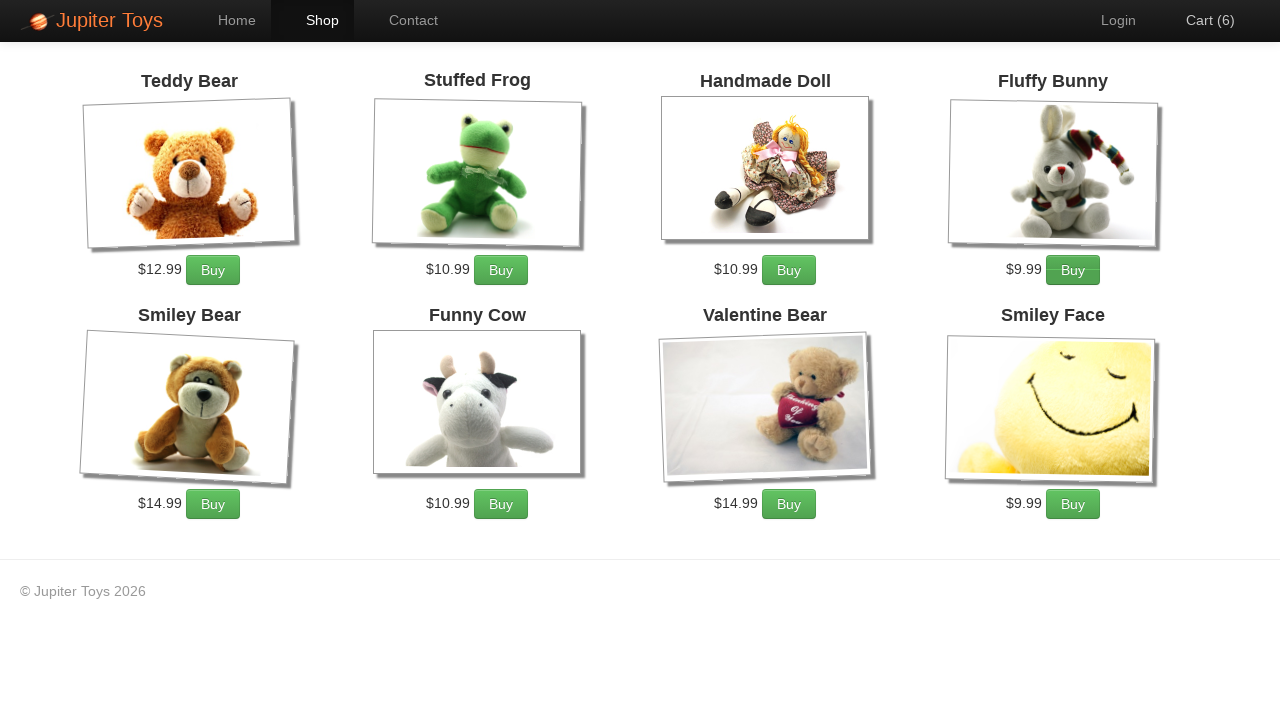

Added 5th Fluffy Bunny to cart at (1073, 270) on li:has-text('Fluffy Bunny') a.btn
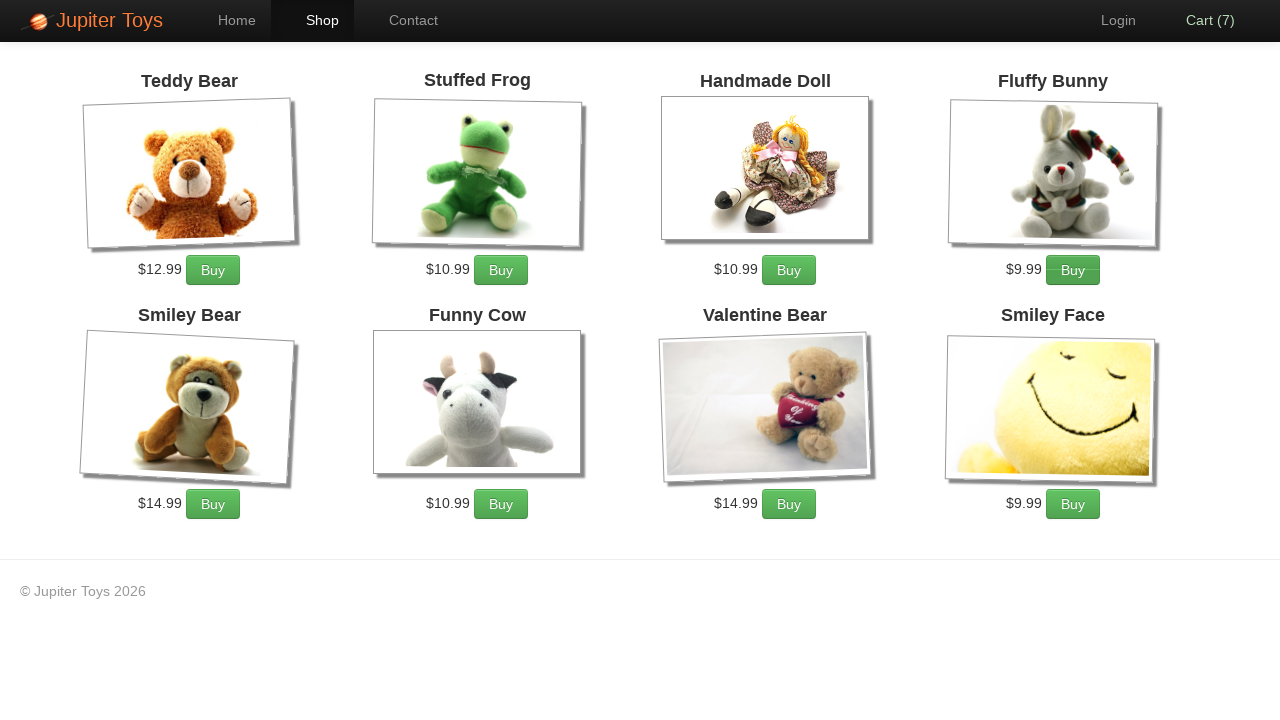

Added 1st Valentine Bear to cart at (789, 504) on li:has-text('Valentine Bear') a.btn
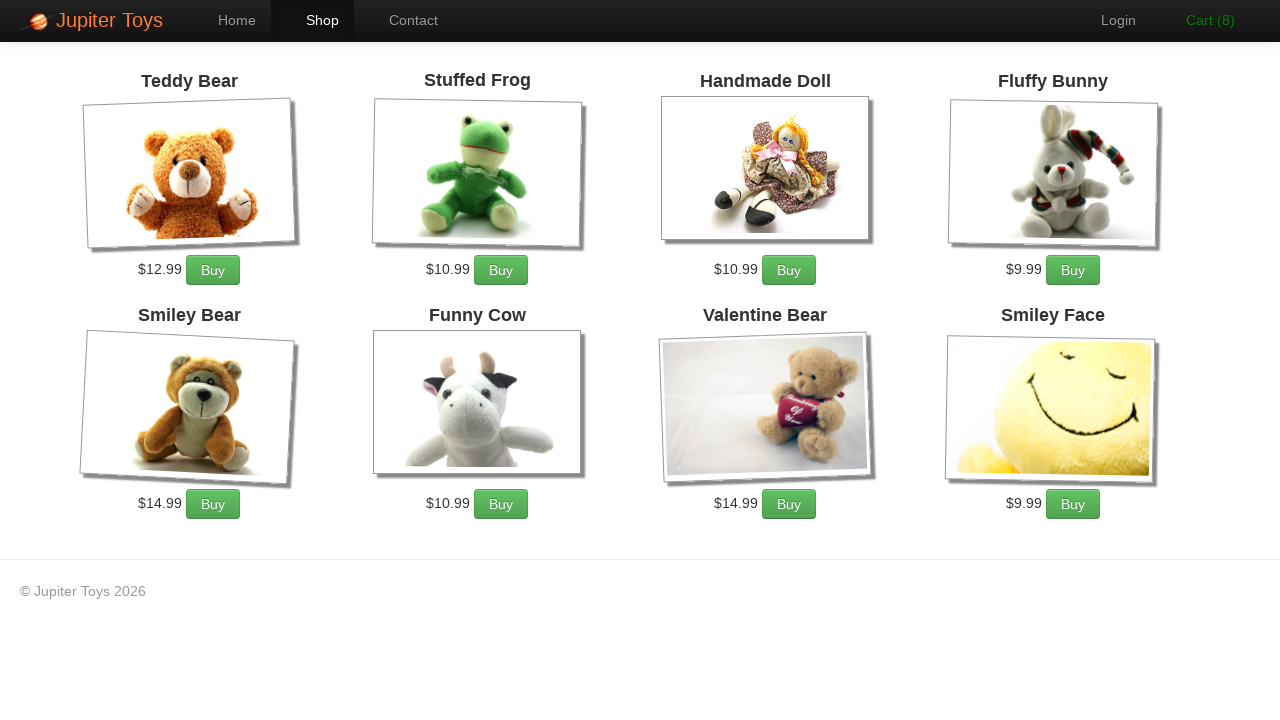

Added 2nd Valentine Bear to cart at (789, 504) on li:has-text('Valentine Bear') a.btn
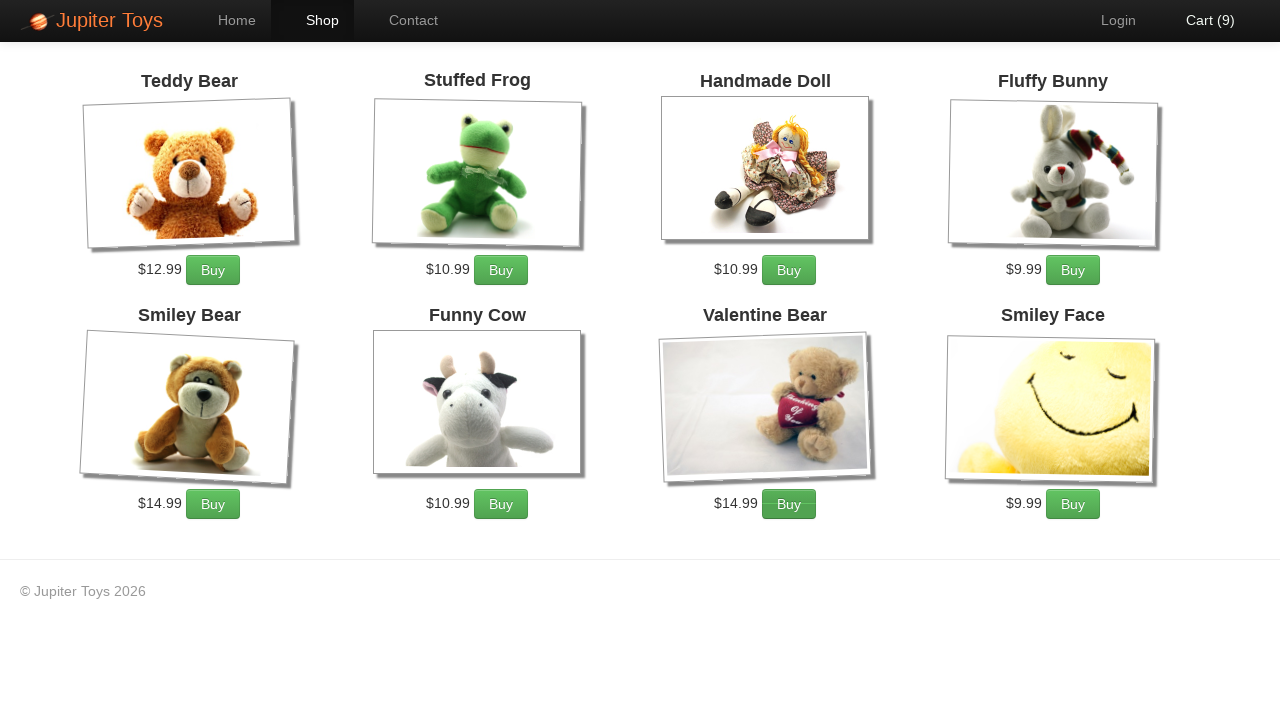

Added 3rd Valentine Bear to cart at (789, 504) on li:has-text('Valentine Bear') a.btn
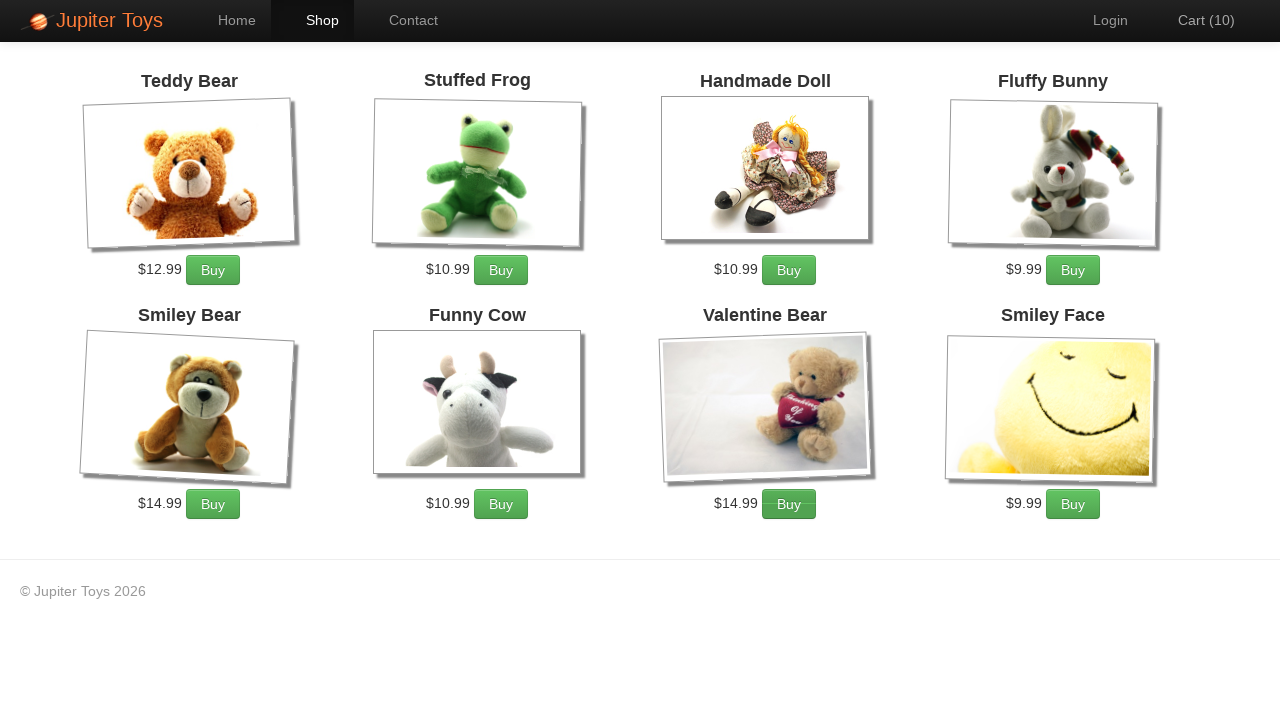

Navigated to cart page at (1196, 20) on a[href='#/cart']
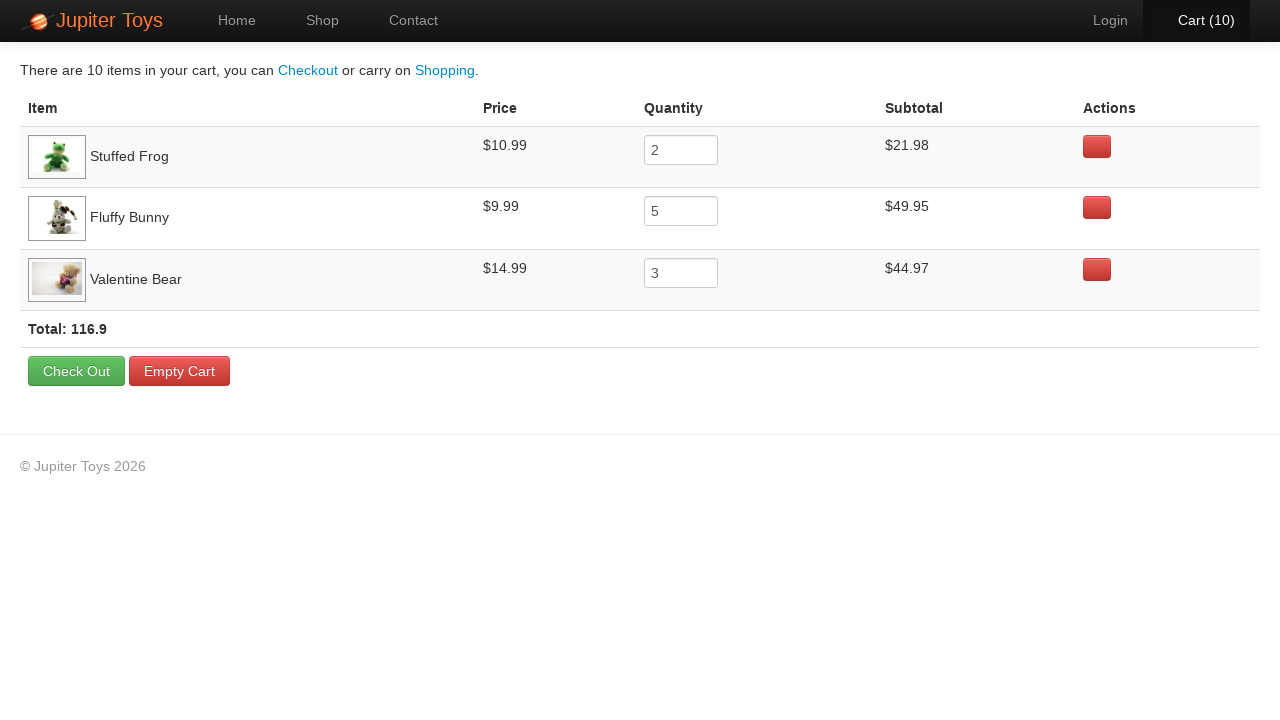

Cart page loaded with items table visible
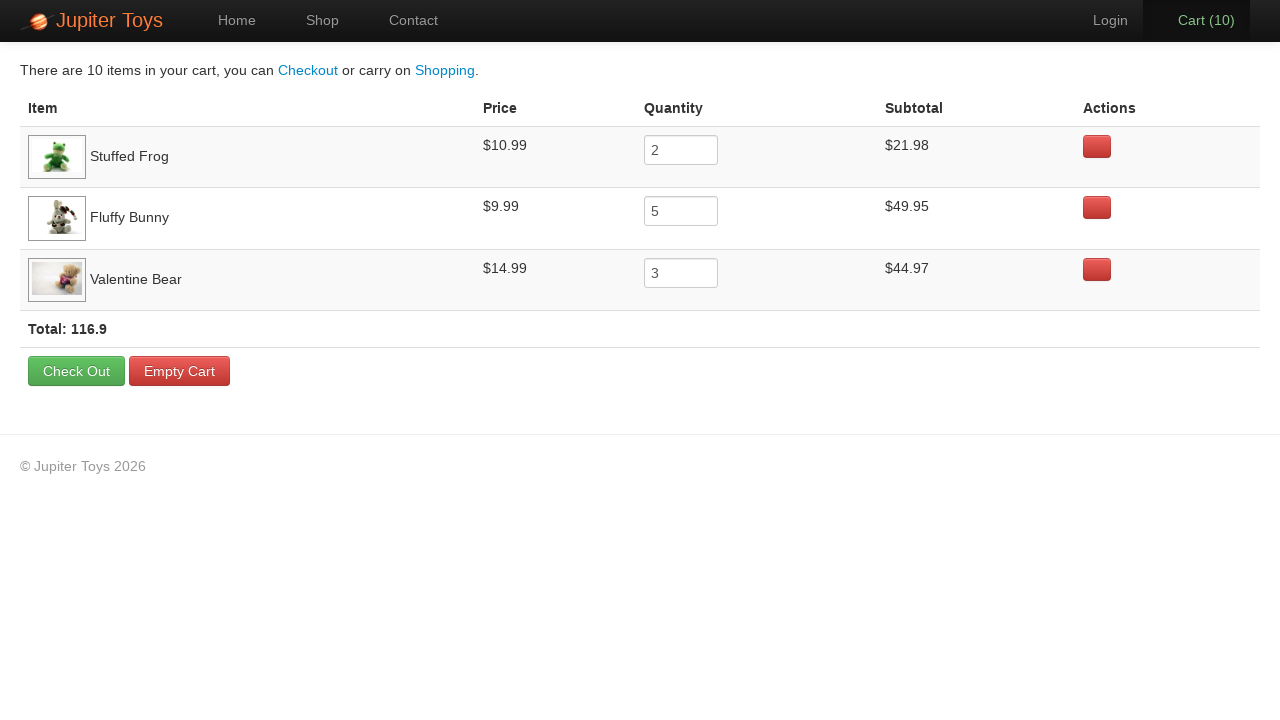

Verified Stuffed Frog row is present in cart
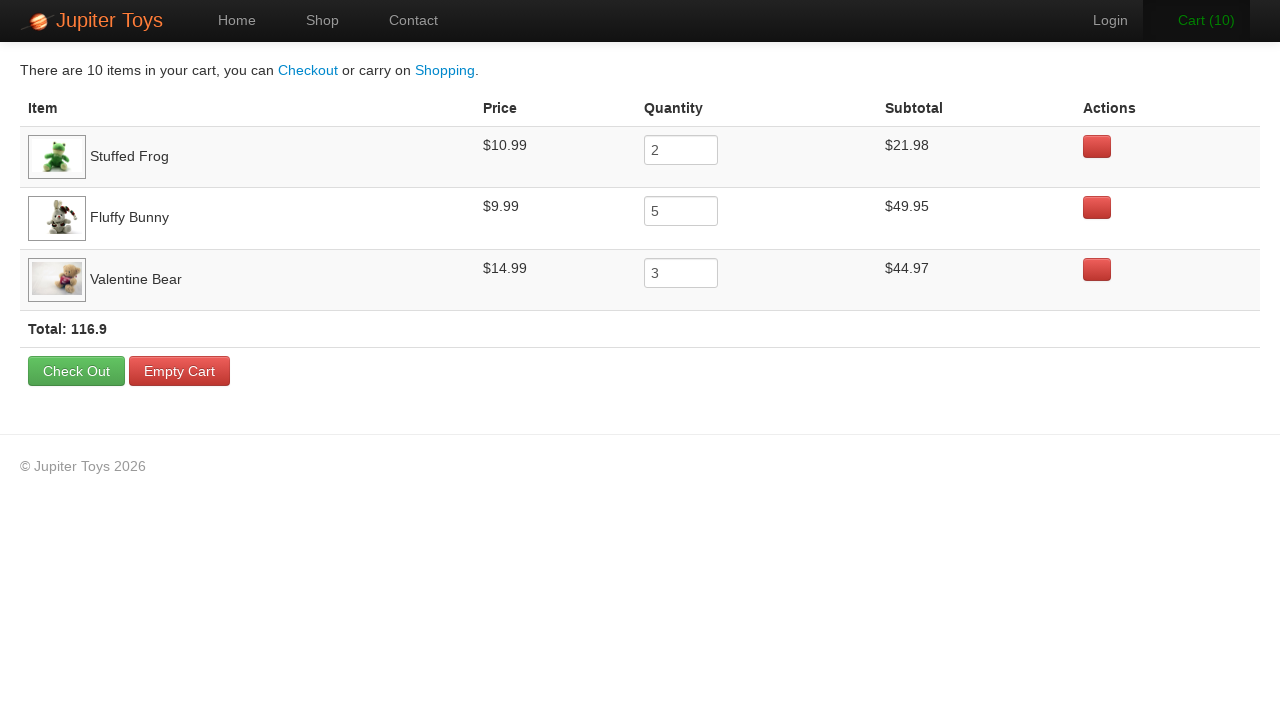

Verified Fluffy Bunny row is present in cart
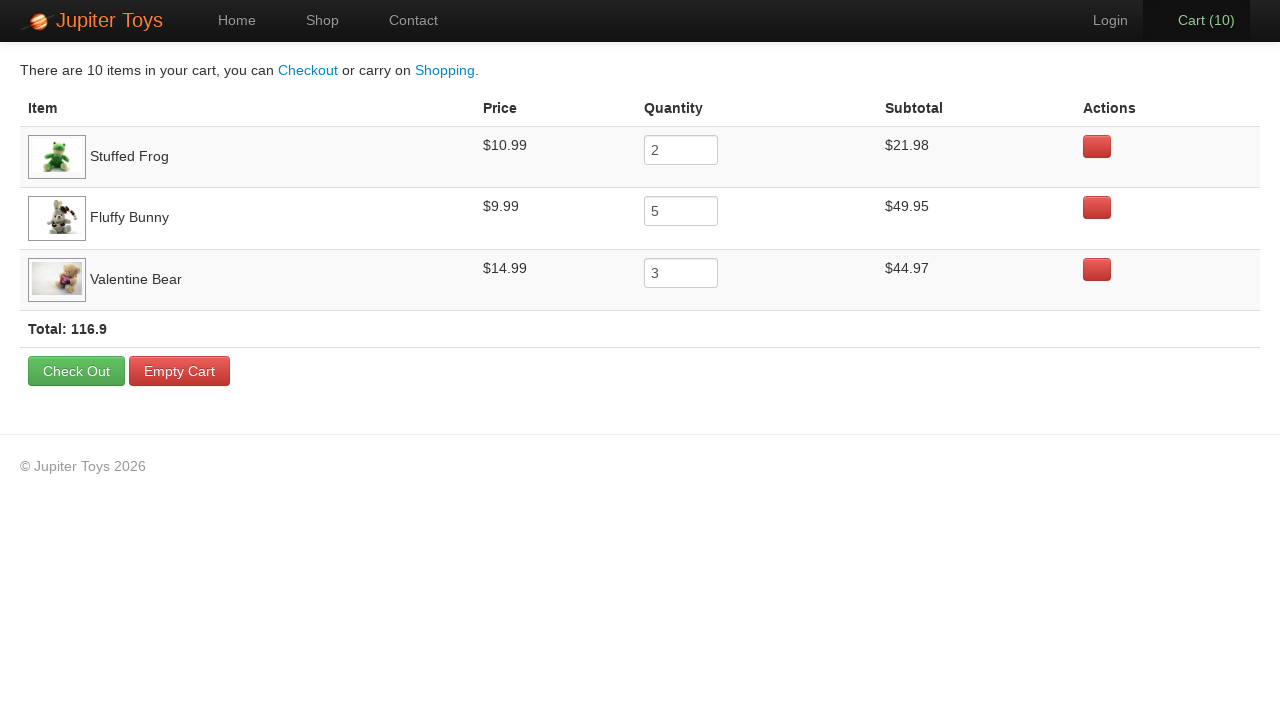

Verified Valentine Bear row is present in cart
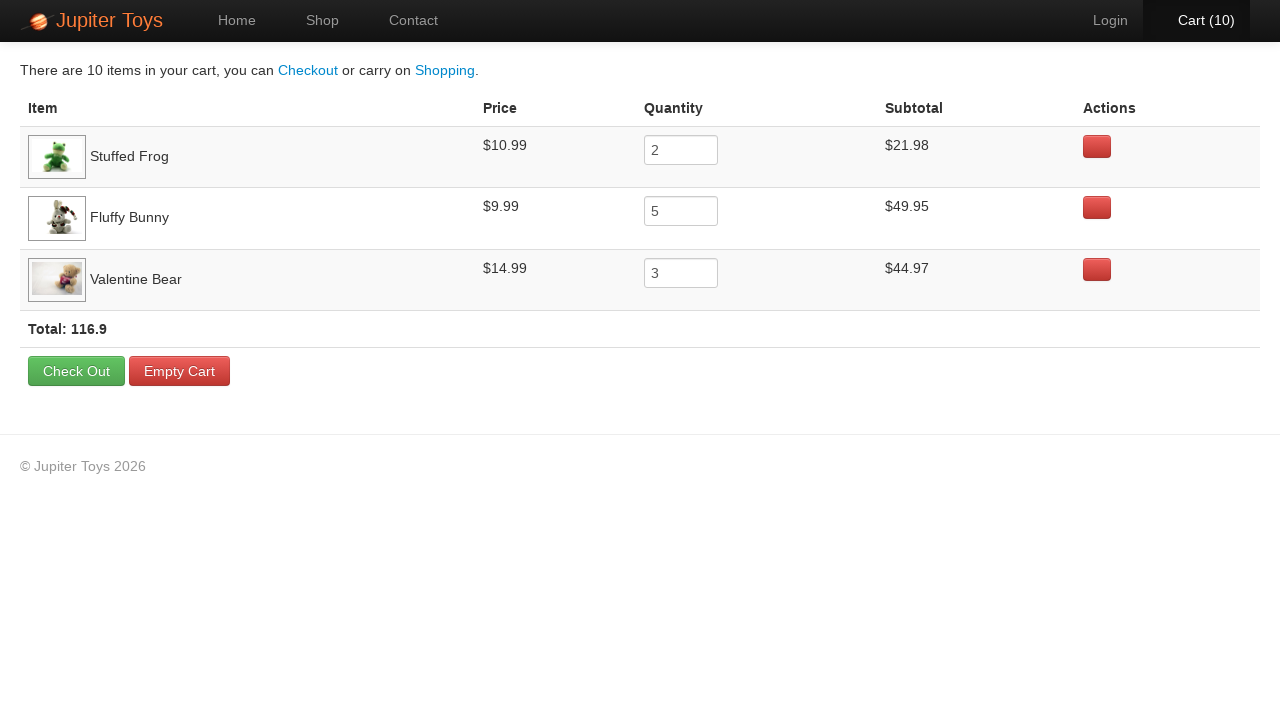

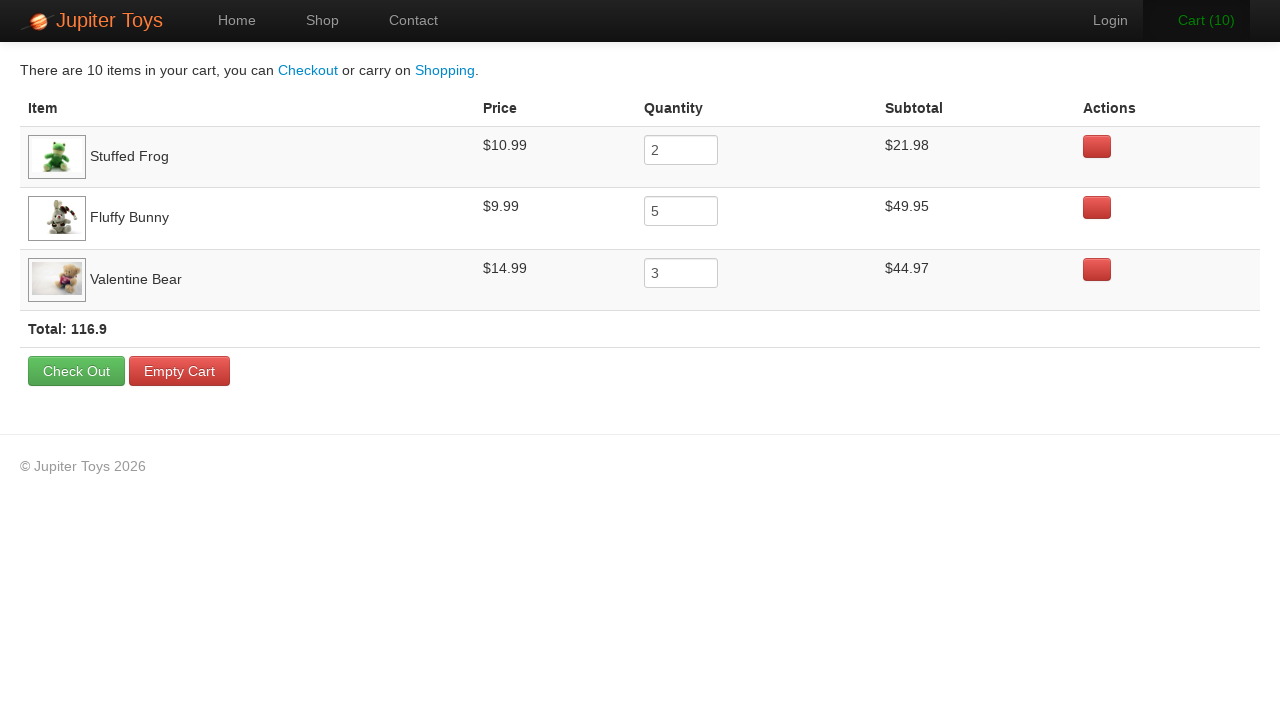